Tests navigation on Finviz website by clicking on the chart layout theme button and then navigating to the Maps section

Starting URL: https://finviz.com/

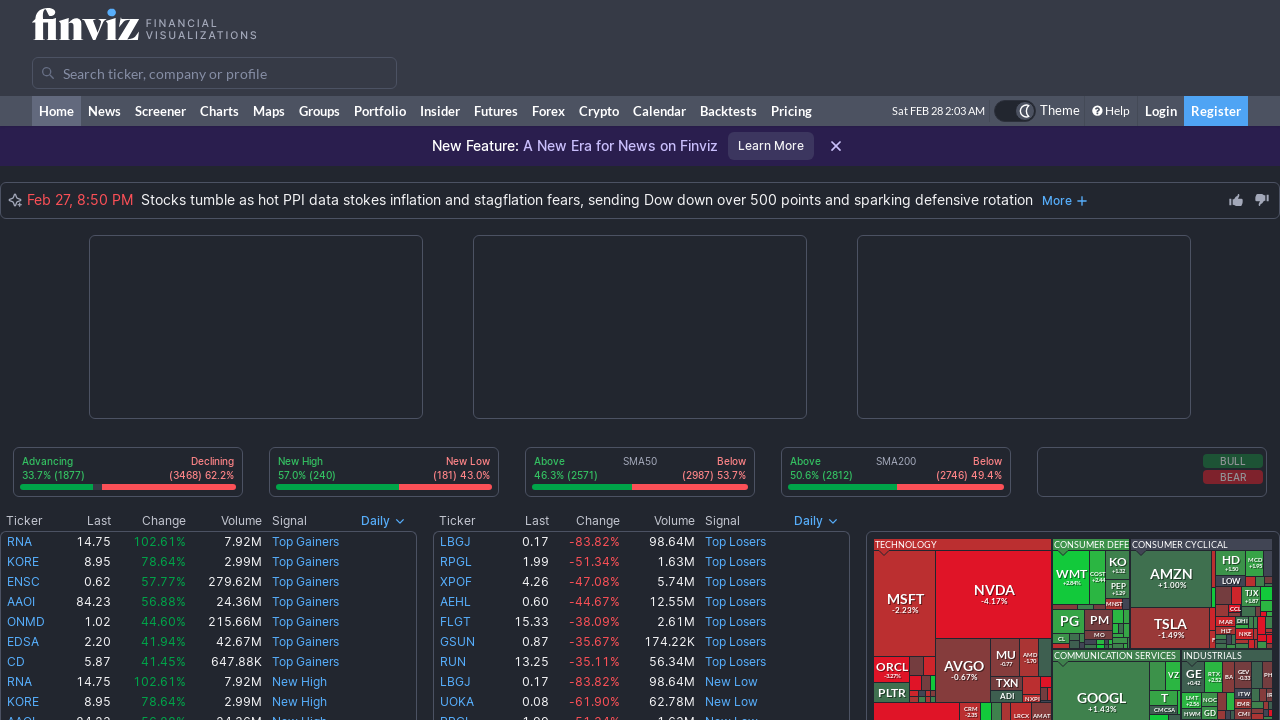

Clicked chart layout theme button at (1036, 111) on internal:testid=[data-testid="chart-layout-theme"s]
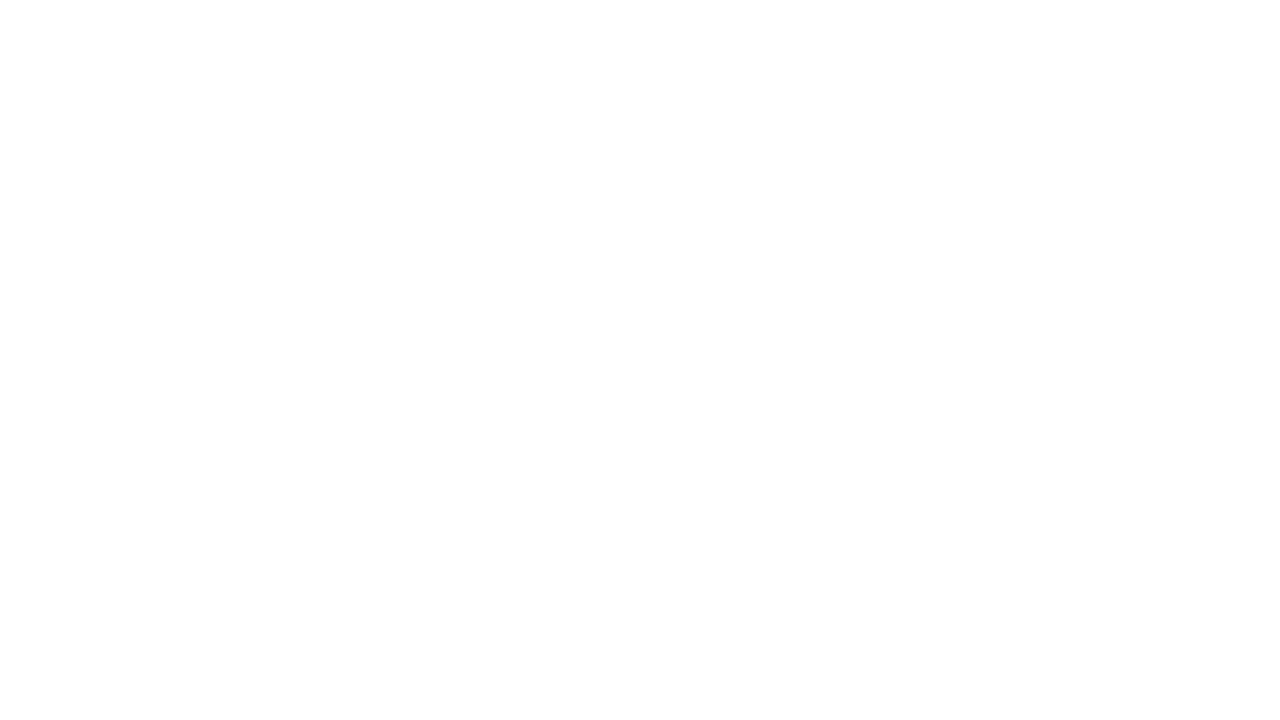

Clicked Maps link in navigation at (269, 111) on internal:role=link[name="Maps"i]
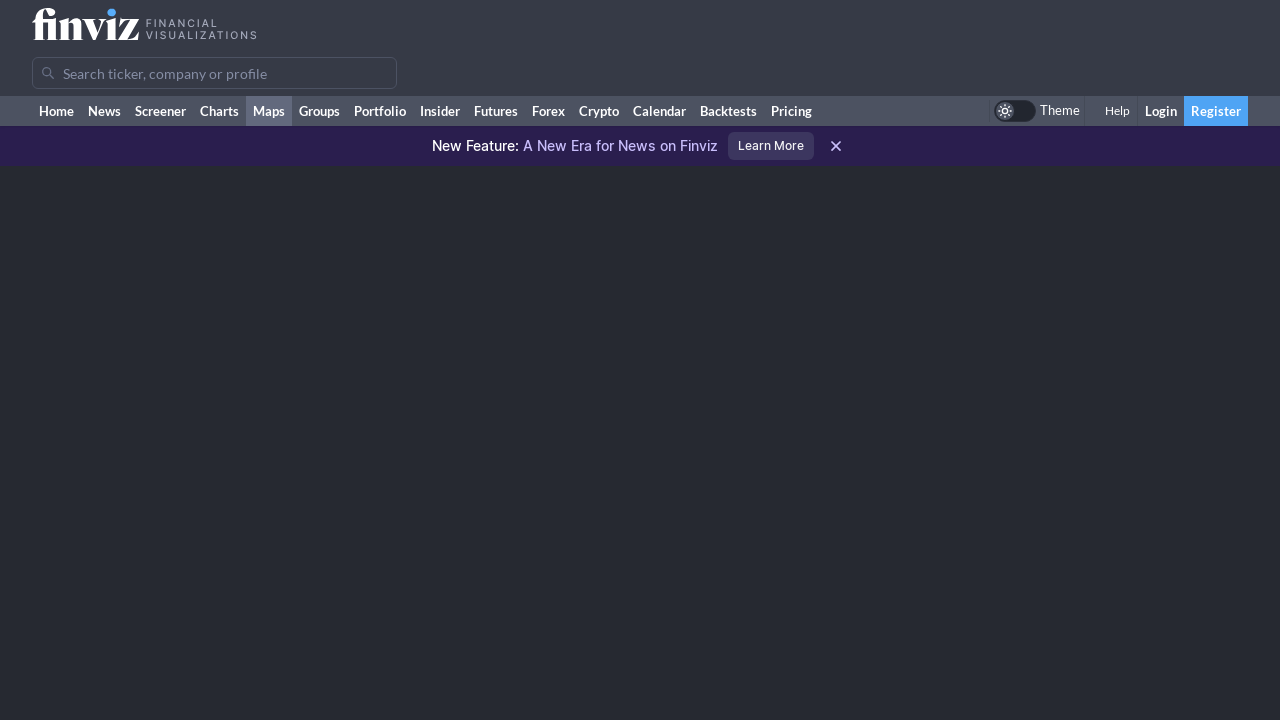

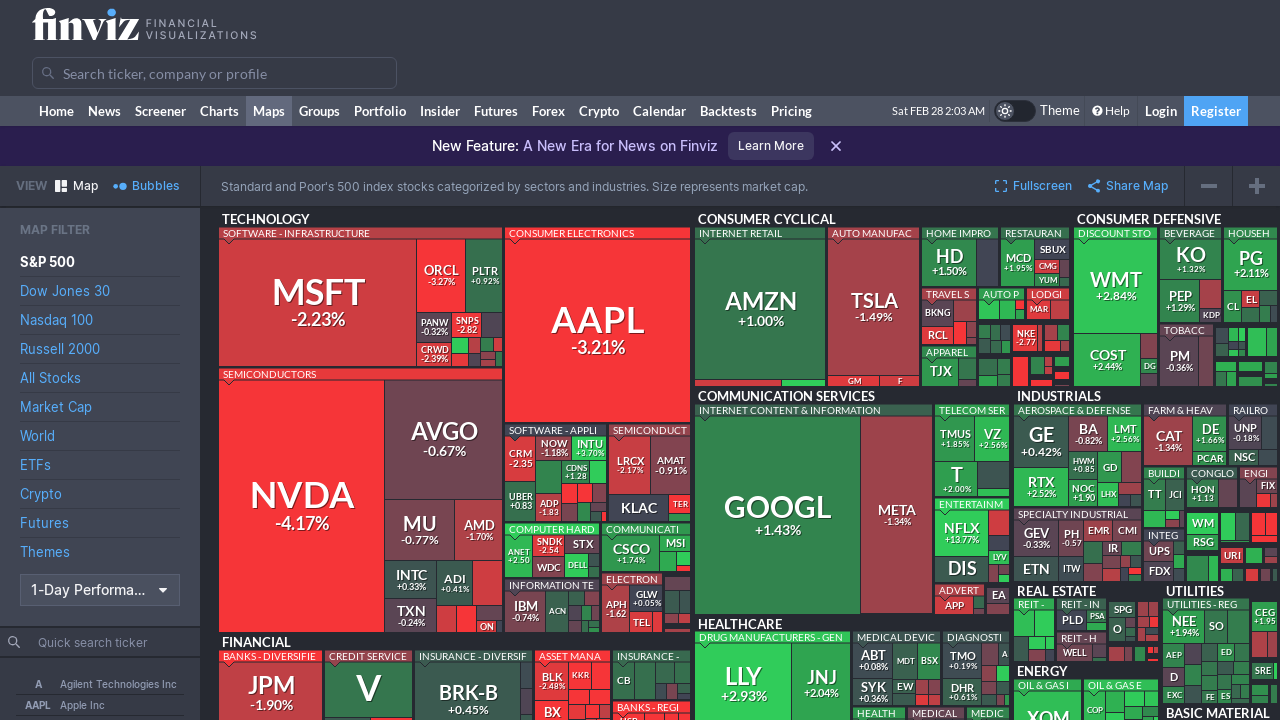